Tests hover functionality by moving the mouse over an avatar element and verifying that the additional user information caption becomes visible.

Starting URL: http://the-internet.herokuapp.com/hovers

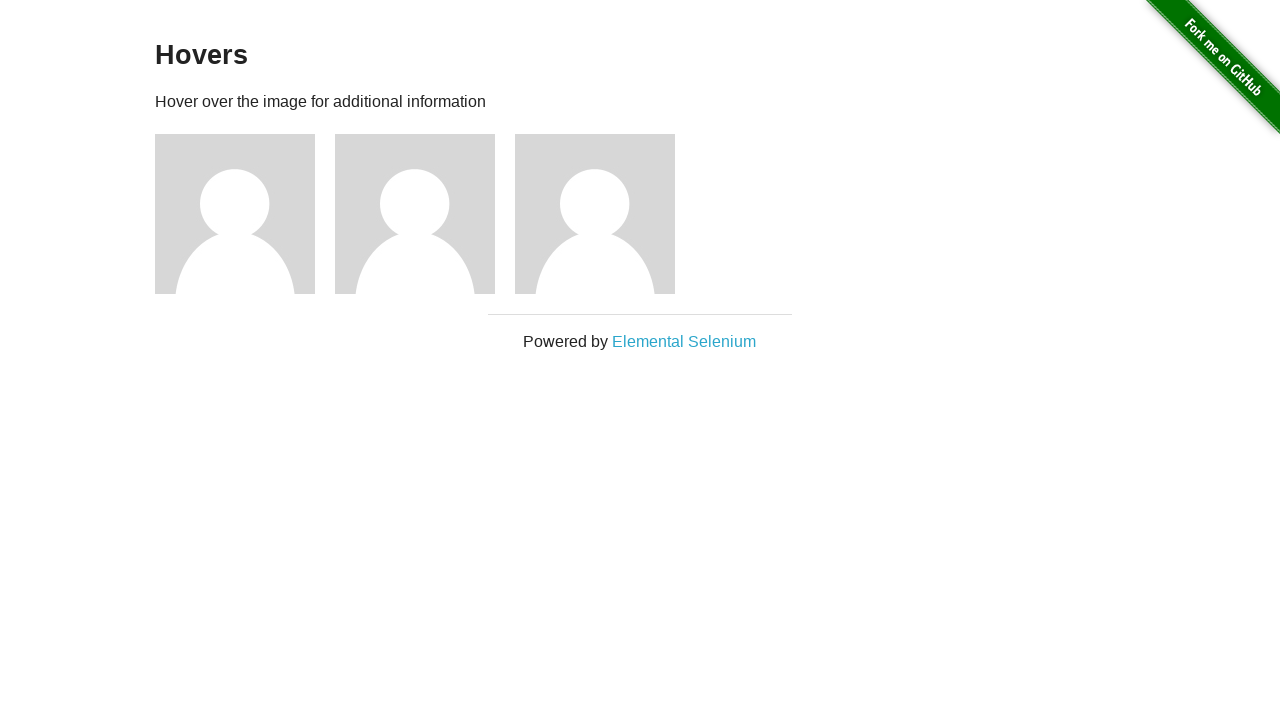

Navigated to hovers test page
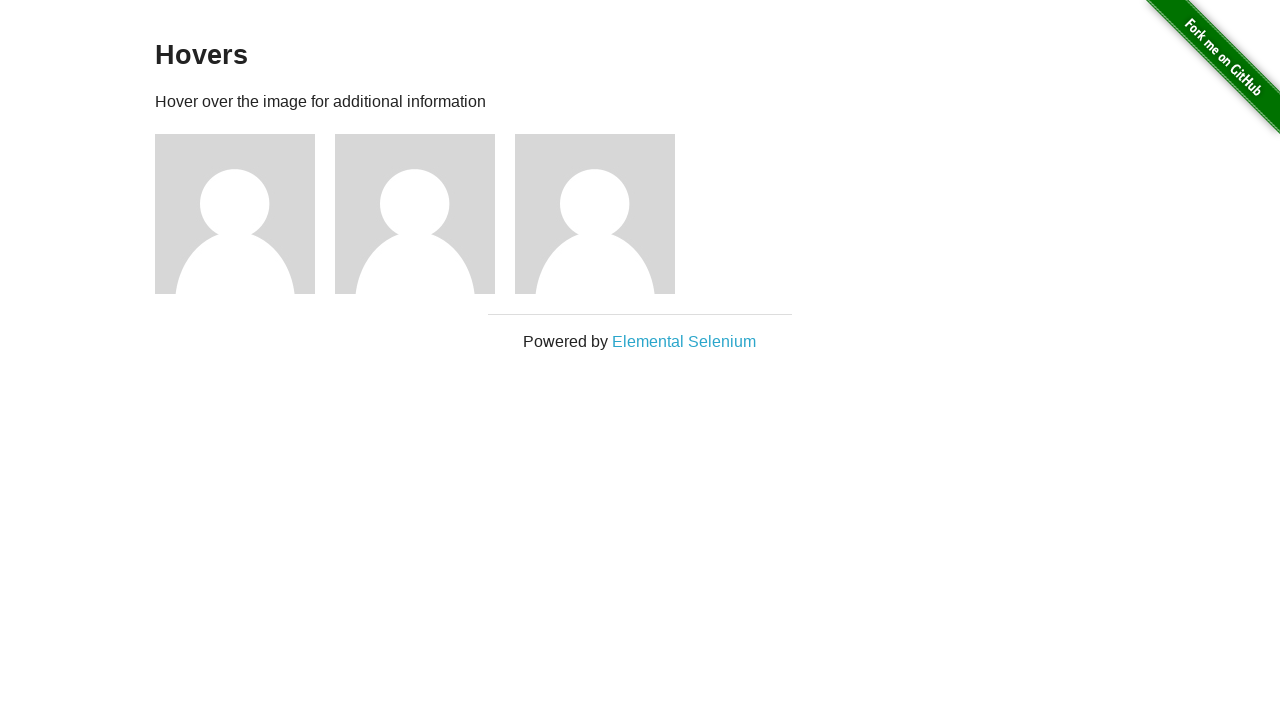

Located first avatar element
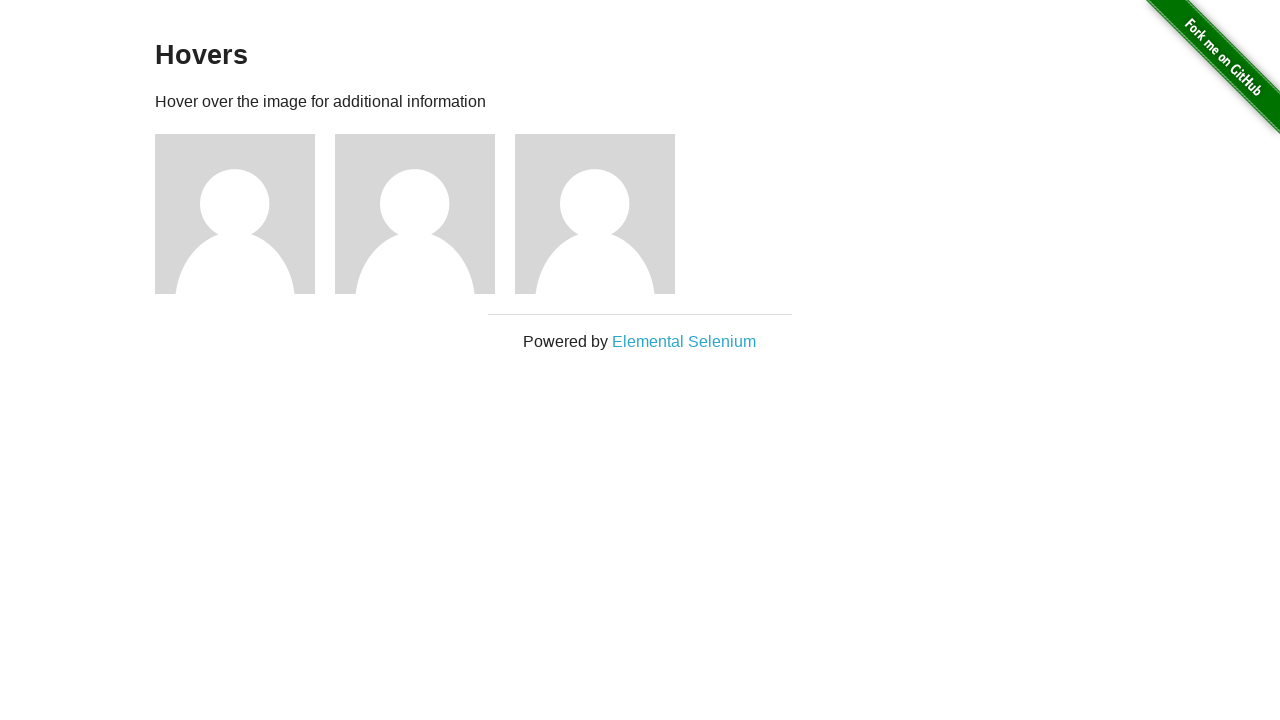

Hovered over avatar element at (245, 214) on .figure >> nth=0
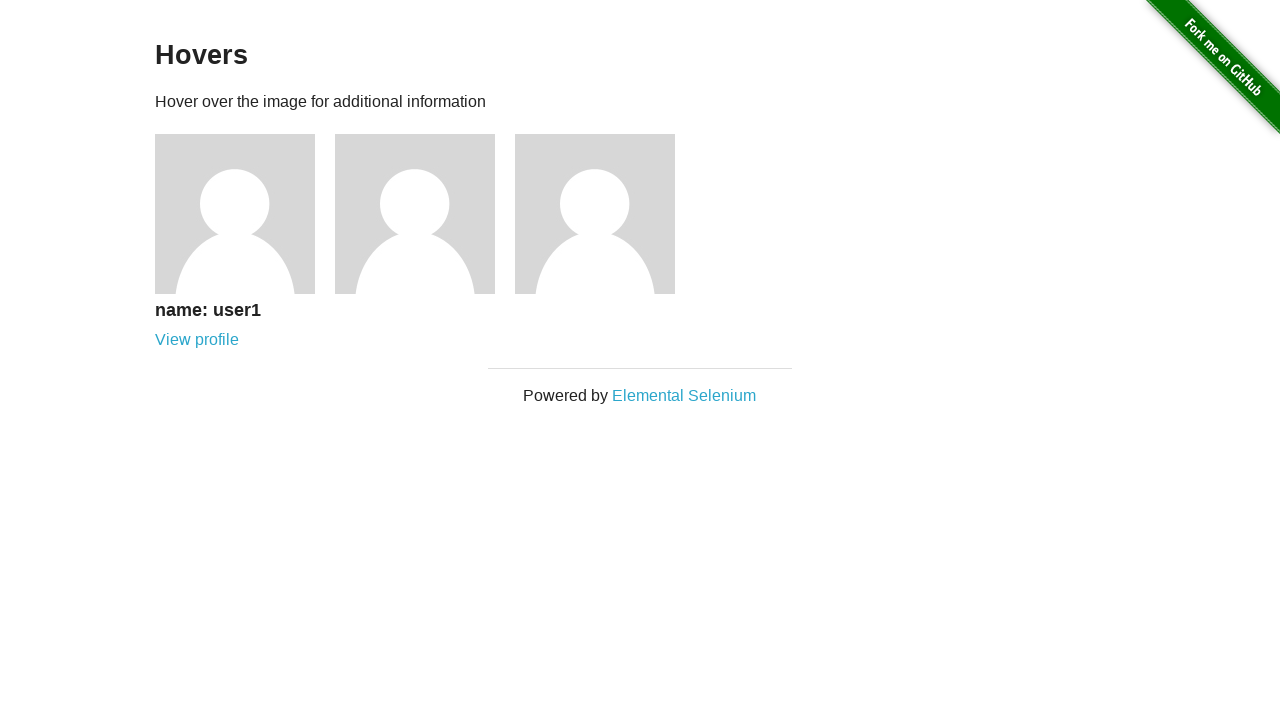

User information caption became visible on hover
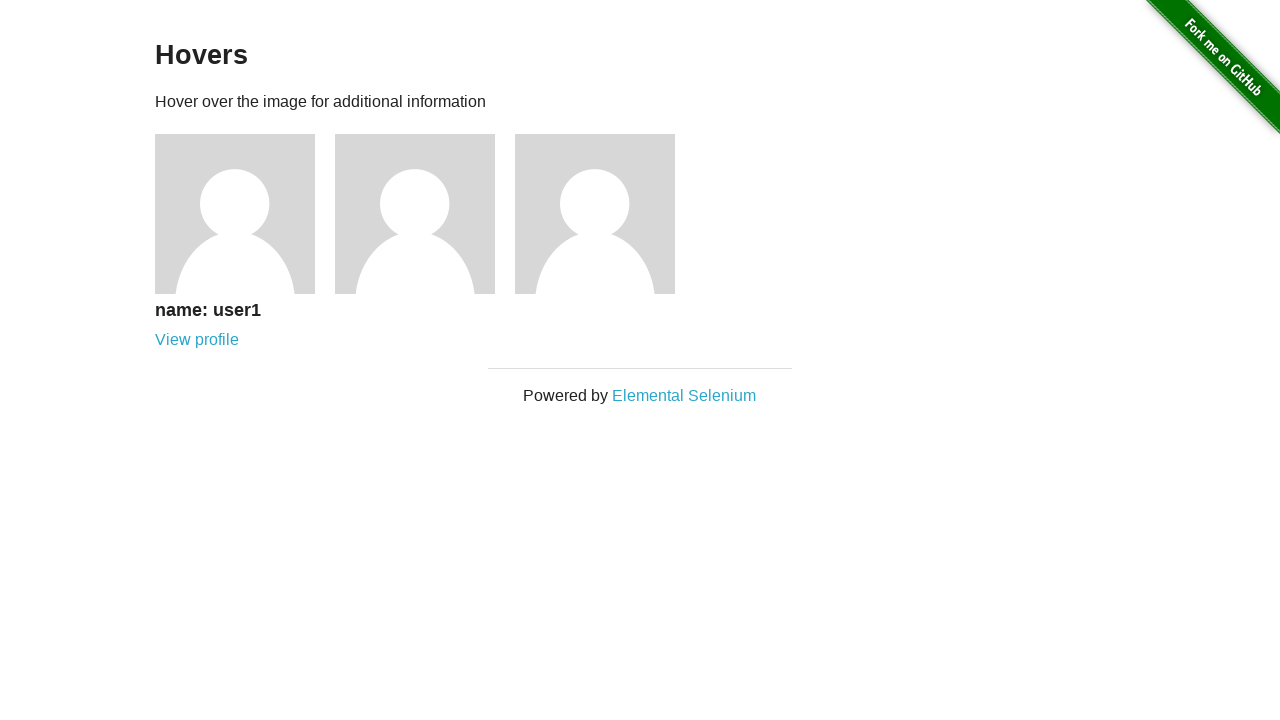

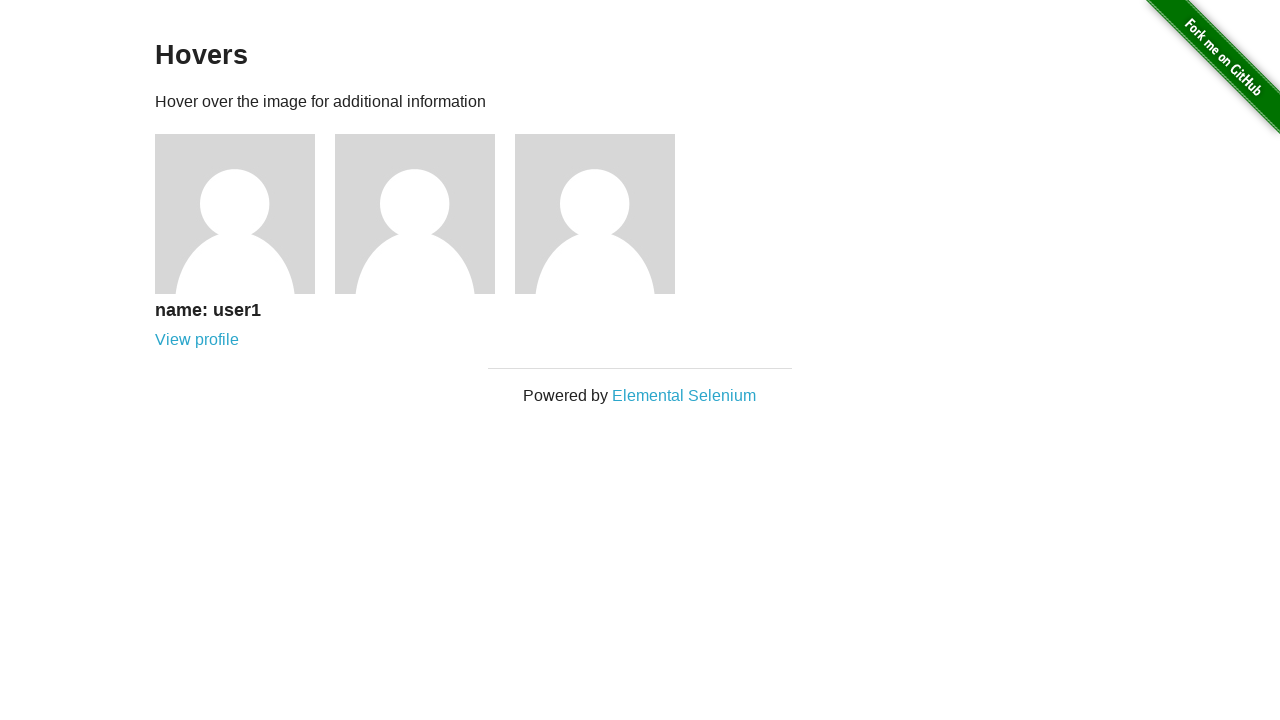